Tests implicit wait functionality by clicking buttons that trigger delayed element appearances and then filling text fields

Starting URL: https://www.hyrtutorials.com/p/waits-demo.html

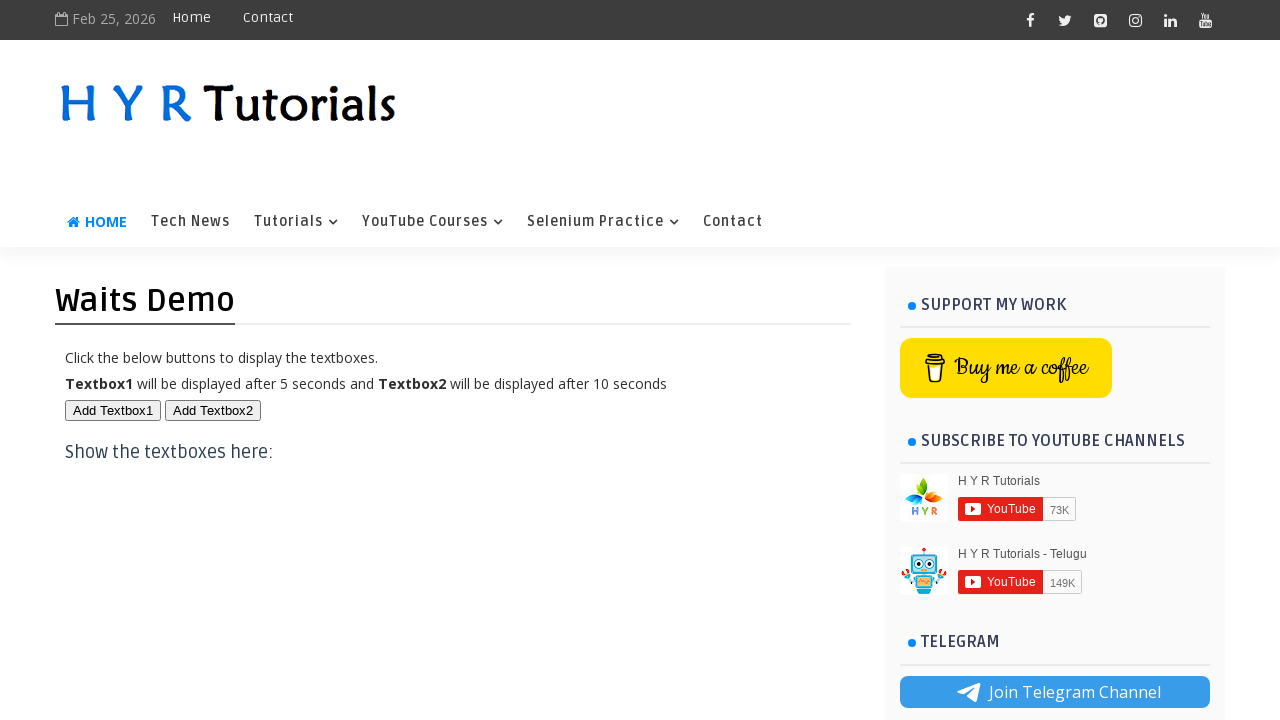

Clicked first button (#btn1) to trigger delayed element appearance at (113, 410) on #btn1
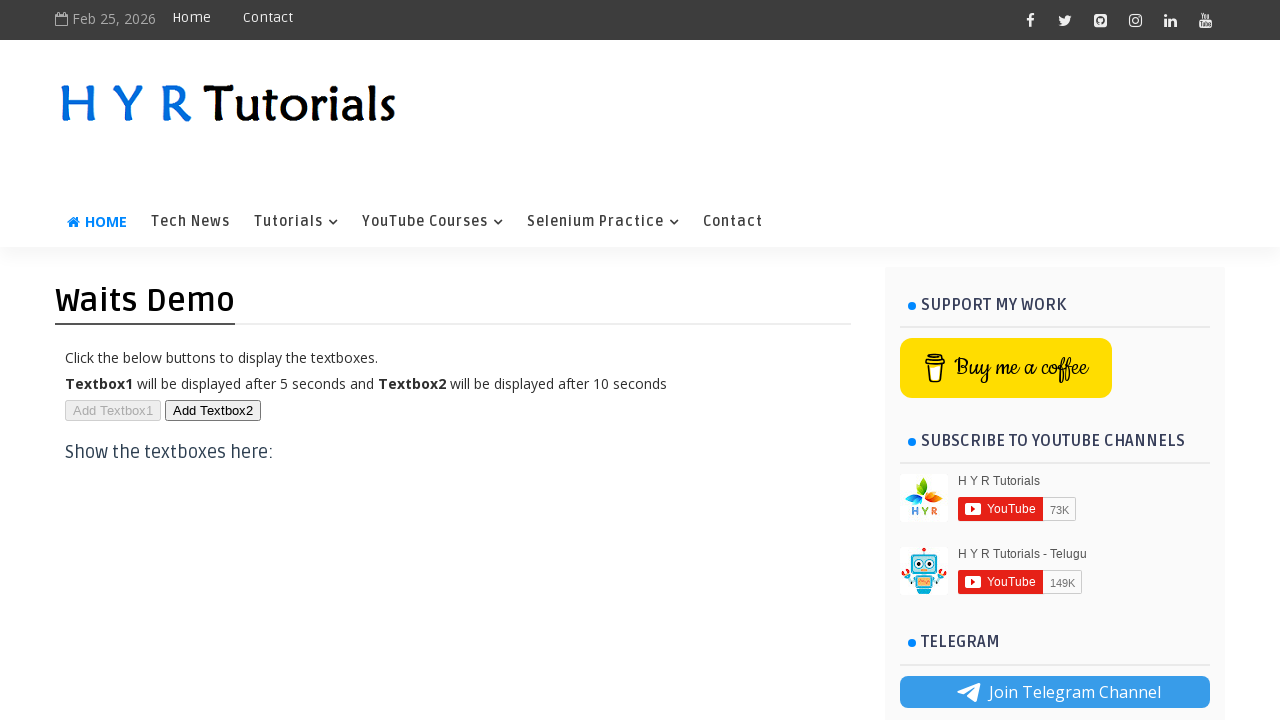

Filled first text box (#txt1) with 'JPReddy_TextBox1' on #txt1
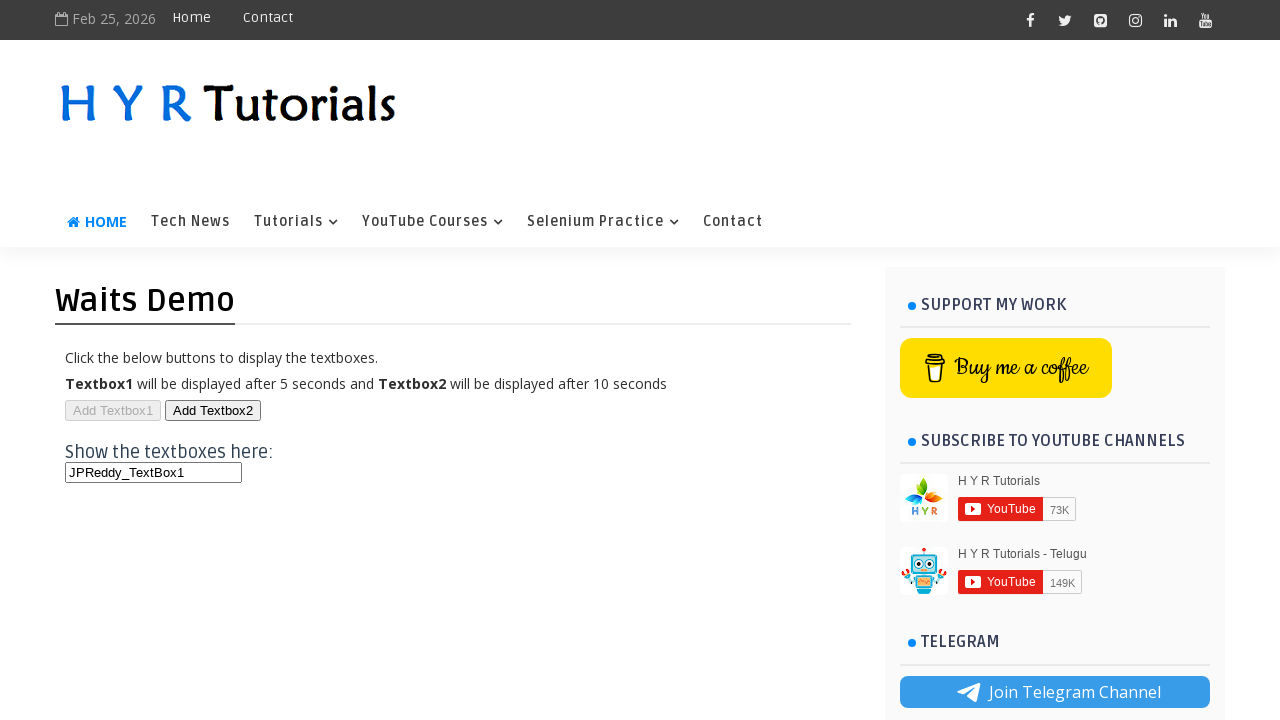

Clicked second button (#btn2) to trigger another delayed element appearance at (213, 410) on #btn2
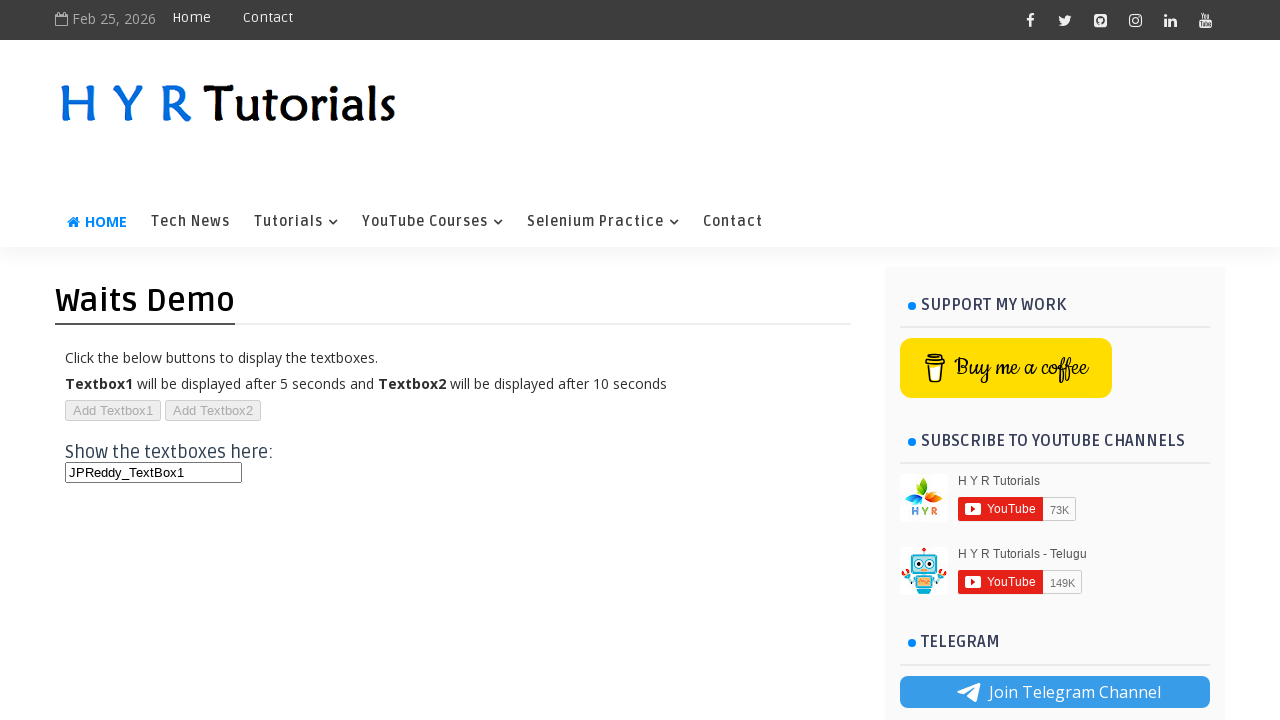

Filled second text box (#txt2) with 'JPReddy_TextBox2' on #txt2
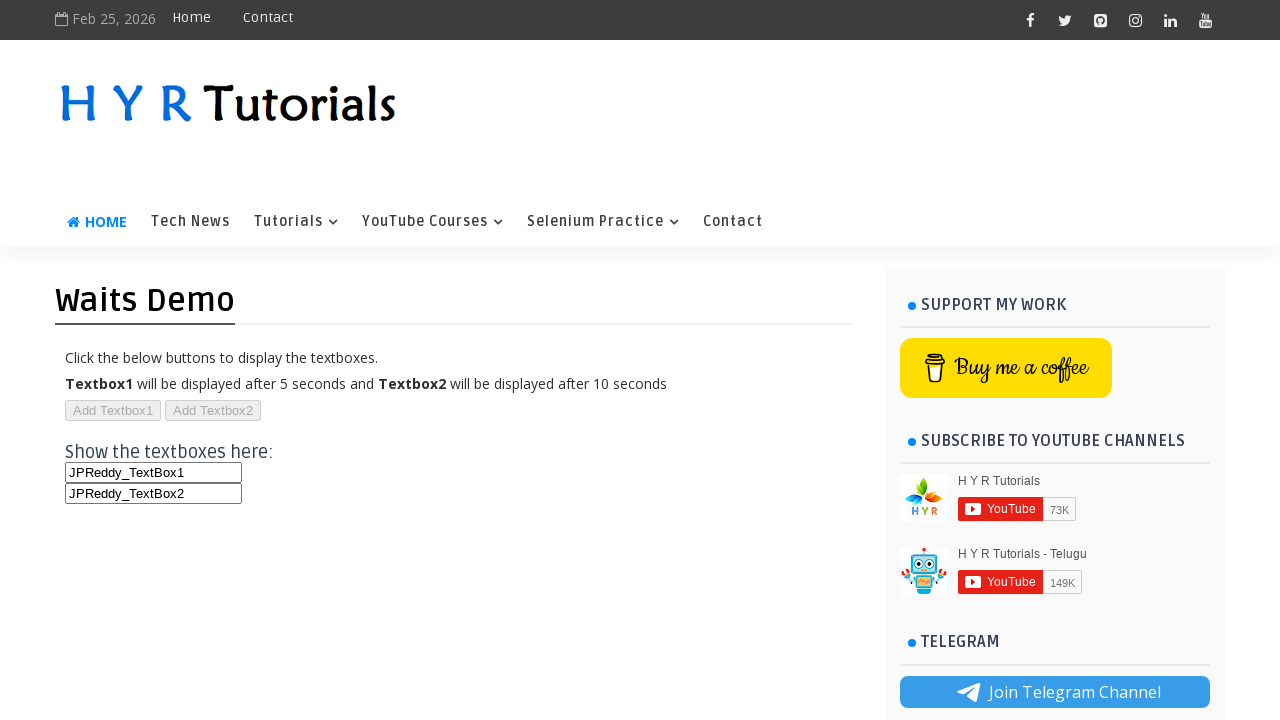

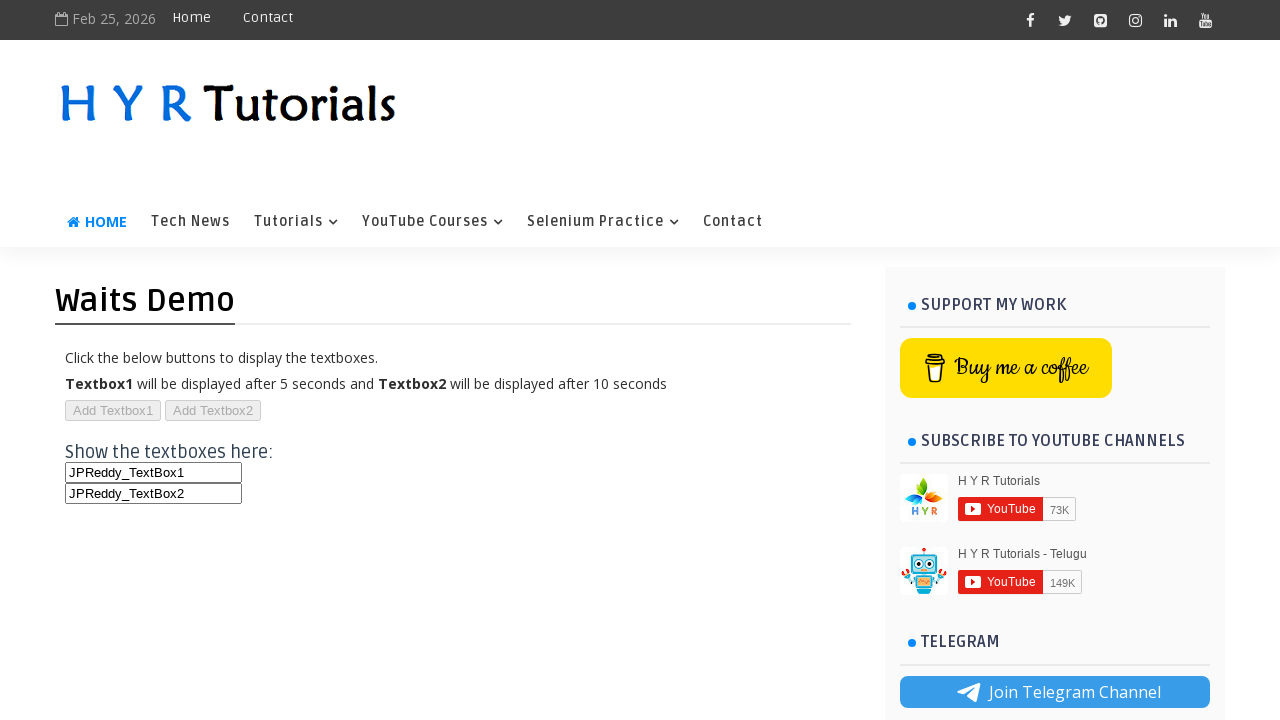